Tests handling JavaScript alert dialogs by clicking a confirm button and dismissing the alert

Starting URL: https://demoqa.com/alerts

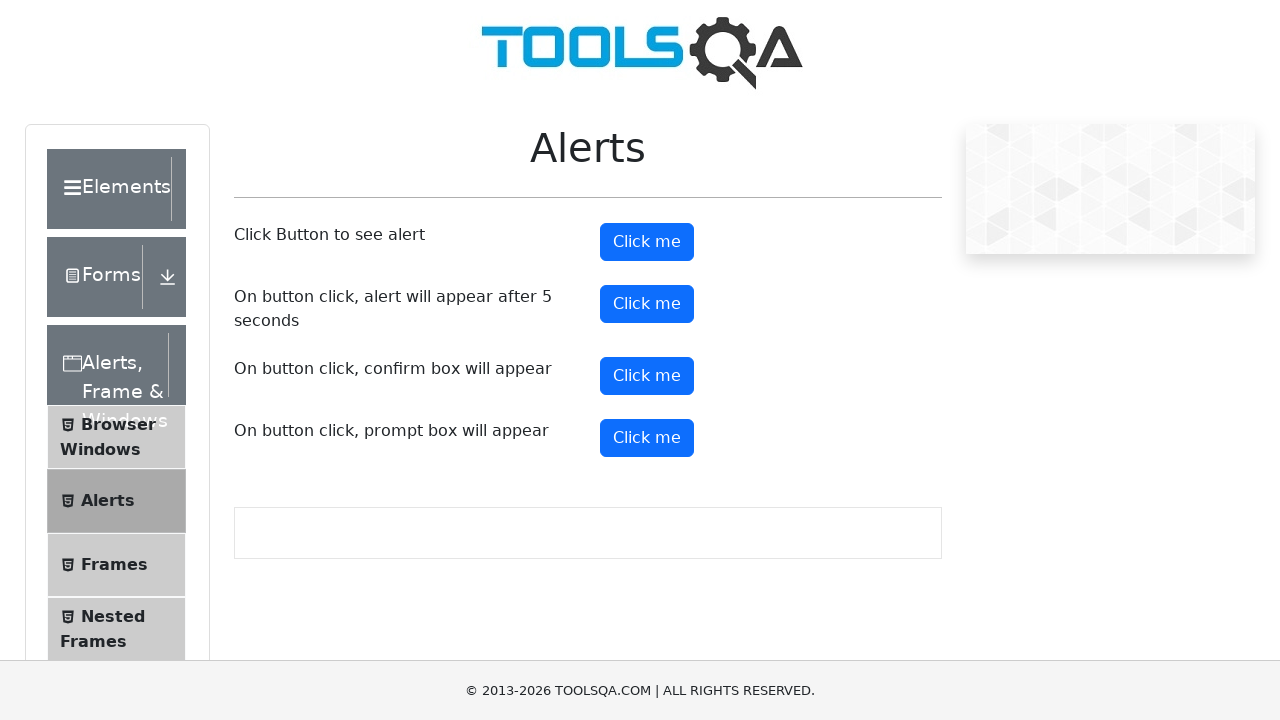

Set up dialog handler to dismiss confirm dialogs
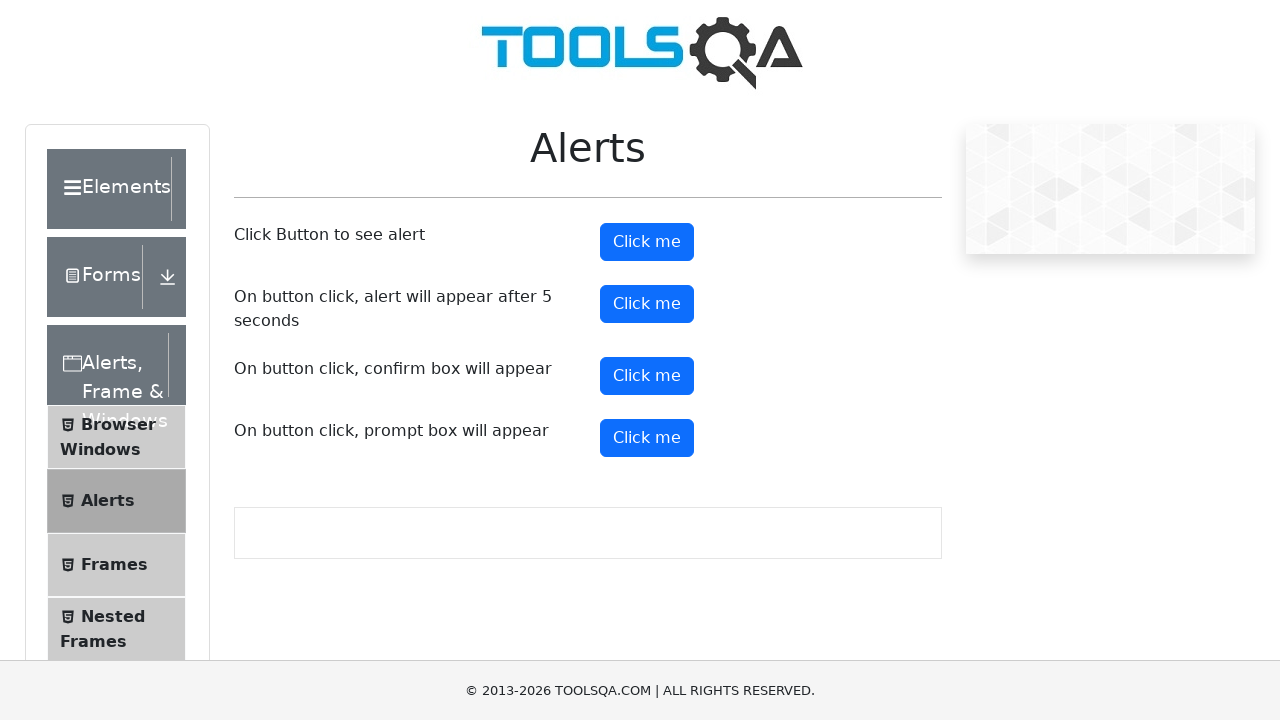

Clicked confirm button to trigger alert at (647, 376) on #confirmButton
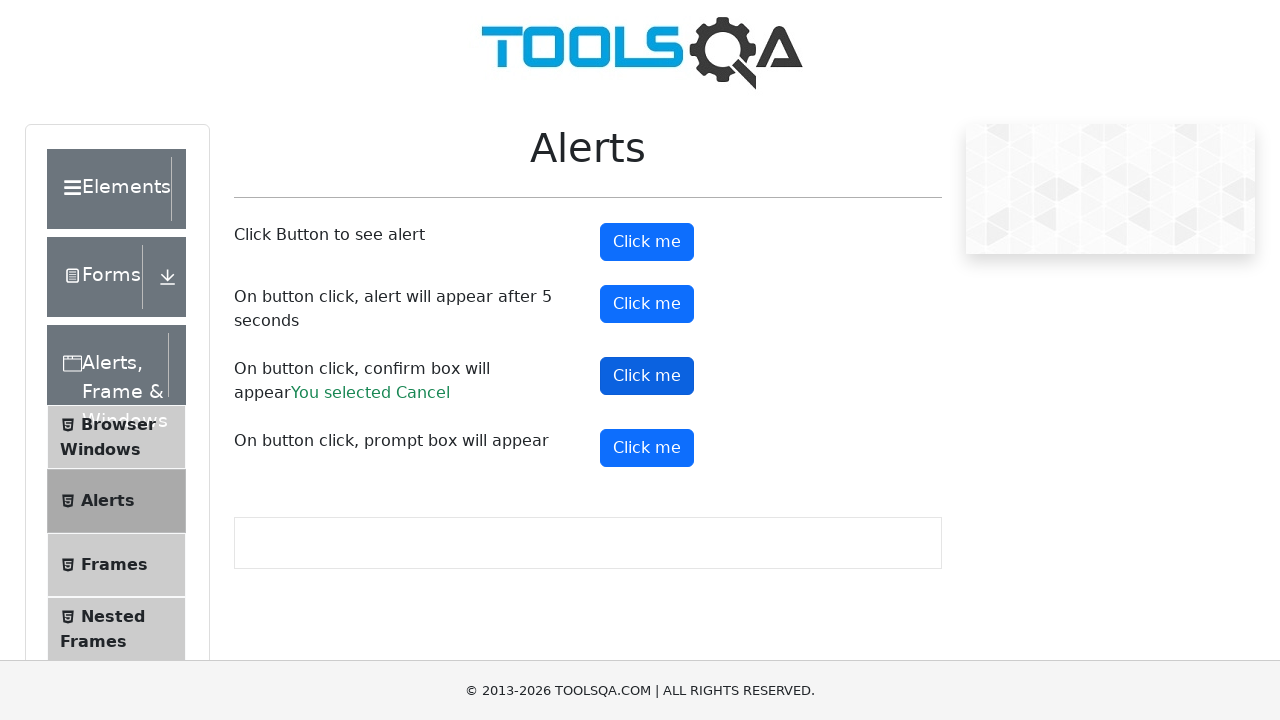

Waited for dialog to be dismissed
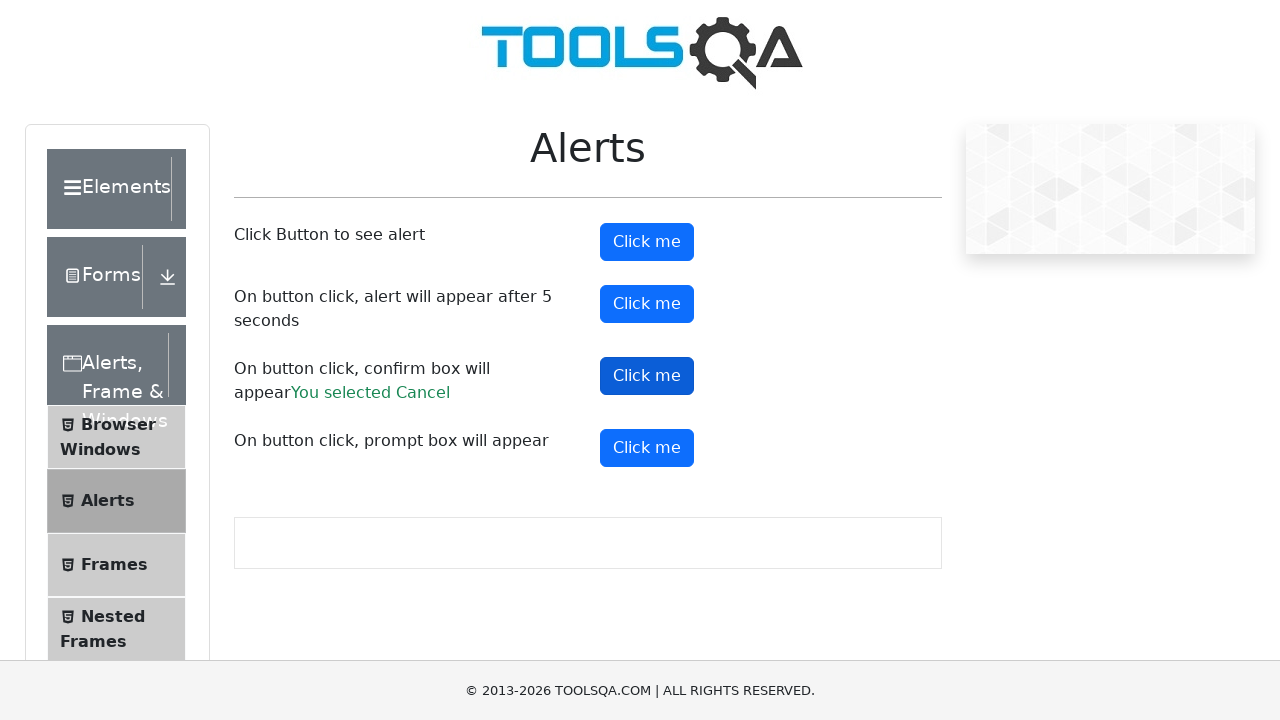

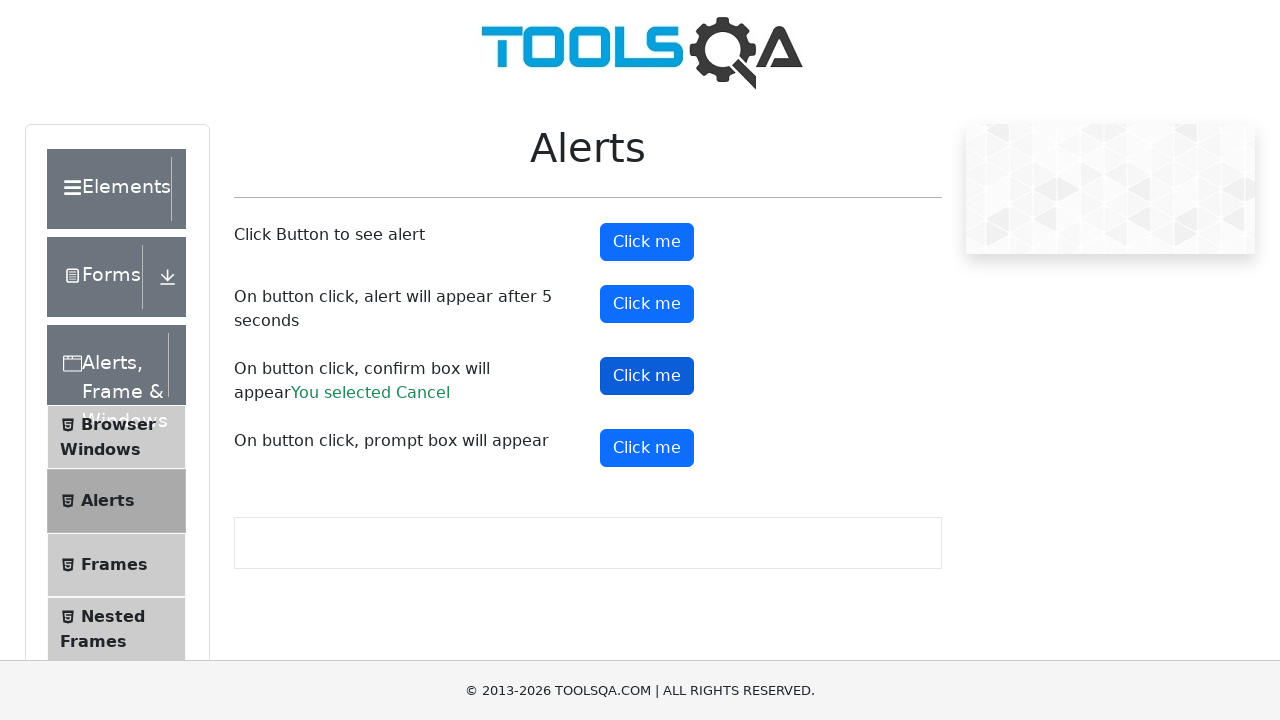